Tests OrangeHRM demo site by navigating through login page, clicking forgot password link, returning to login, and submitting demo credentials

Starting URL: https://opensource-demo.orangehrmlive.com/

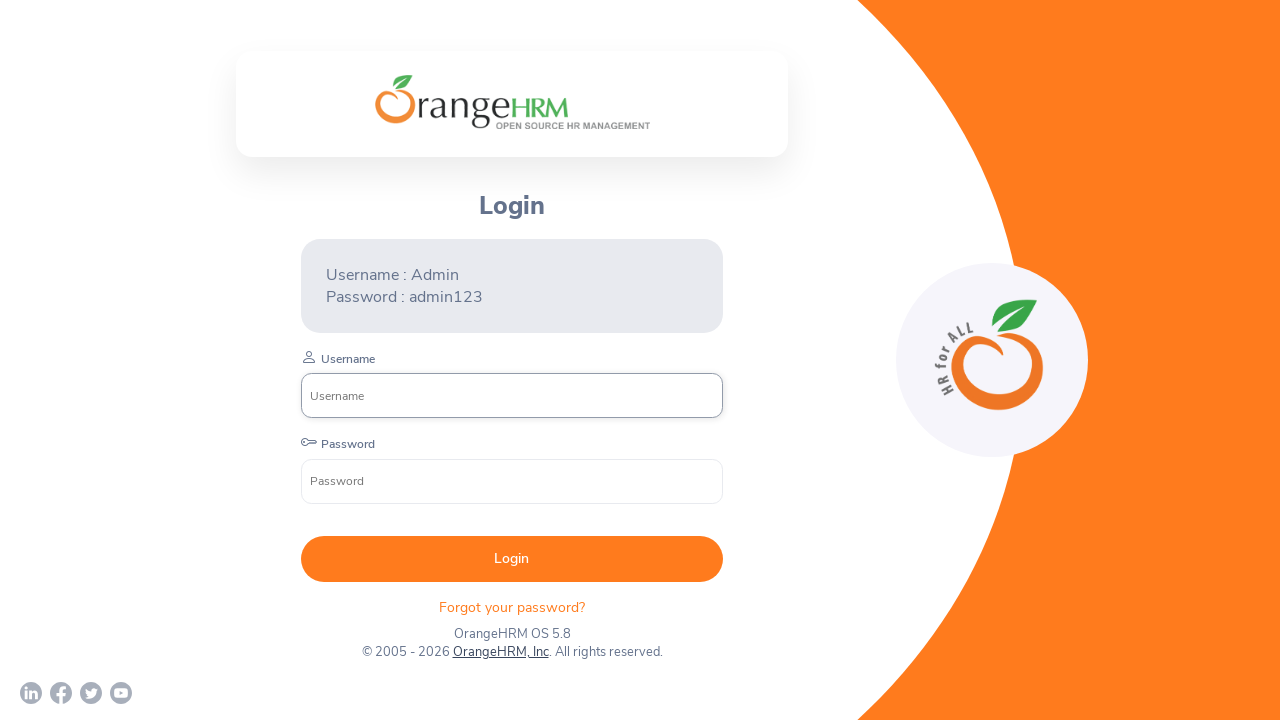

Clicked 'Forgot your password?' link on OrangeHRM login page at (512, 607) on .orangehrm-login-forgot-header
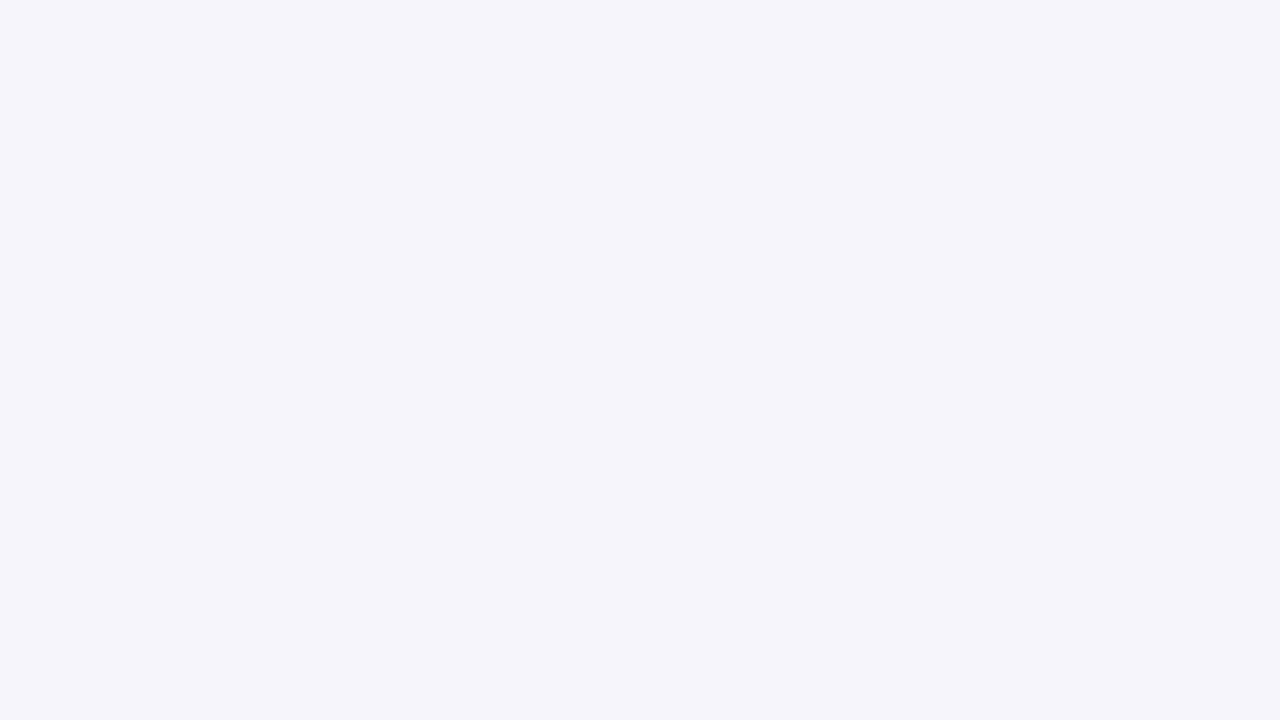

Navigated back to login page from forgot password page
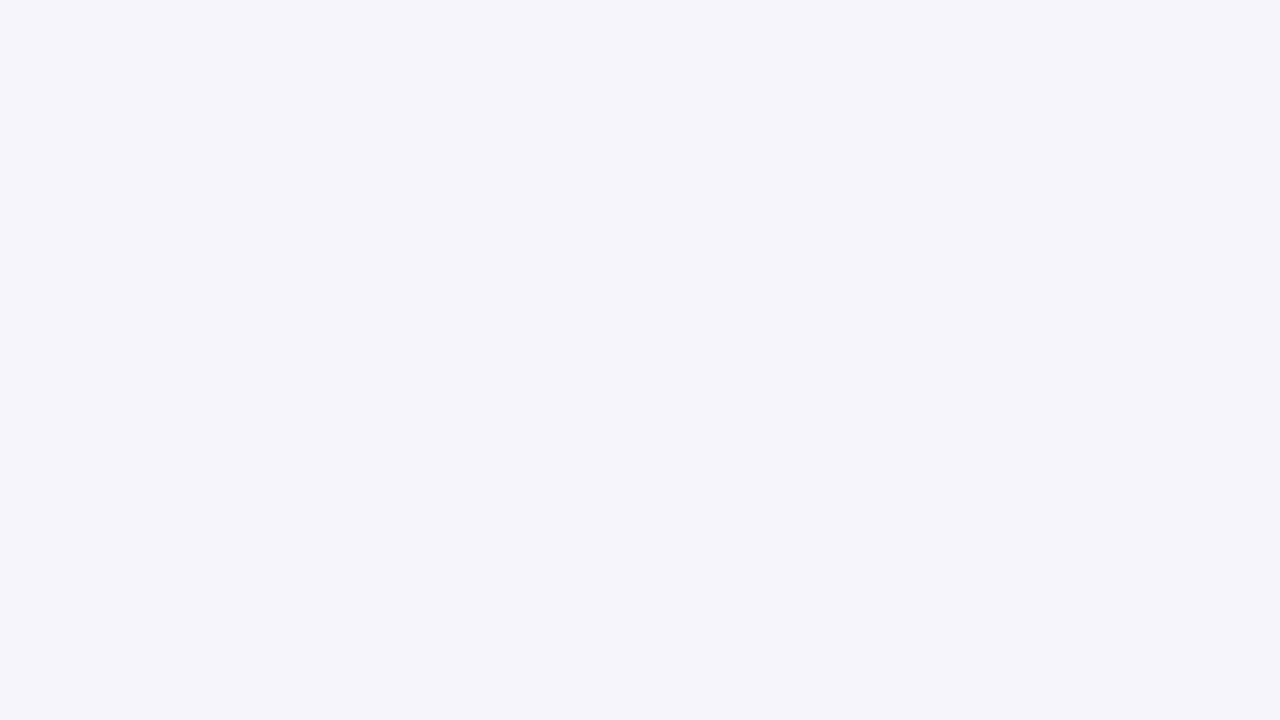

Refreshed the login page
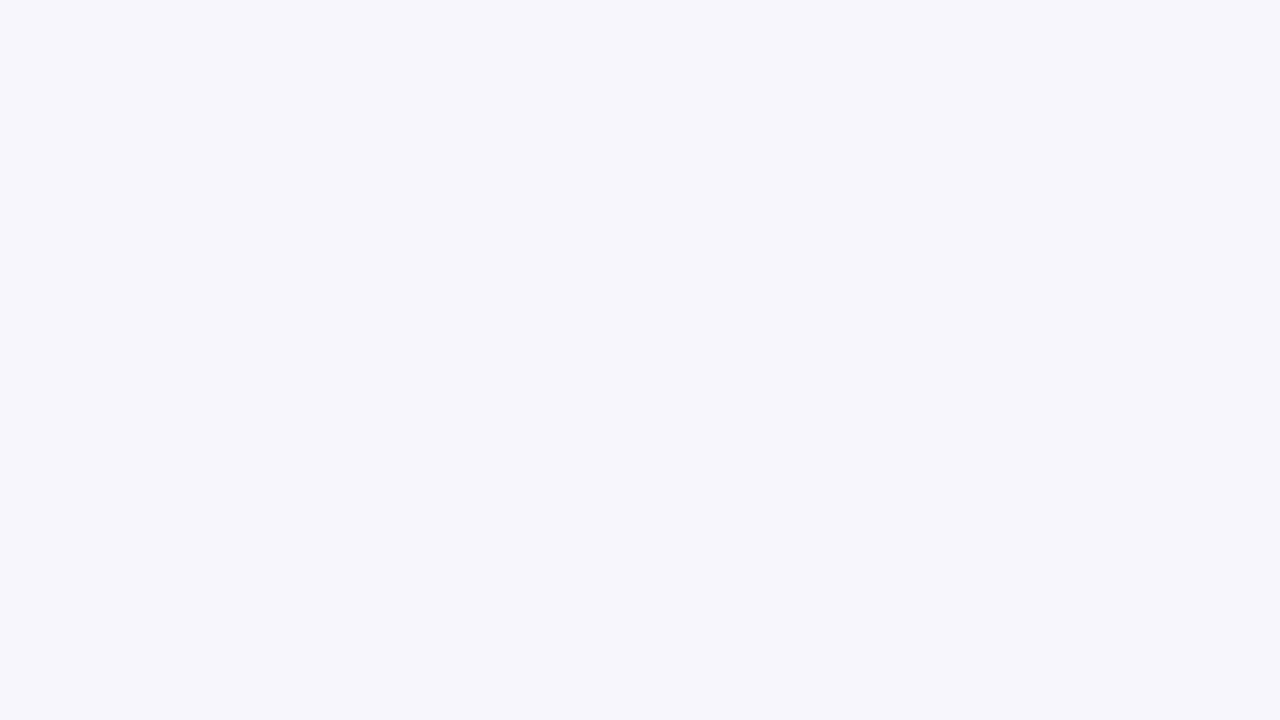

Filled username field with 'Admin' on input[name='username']
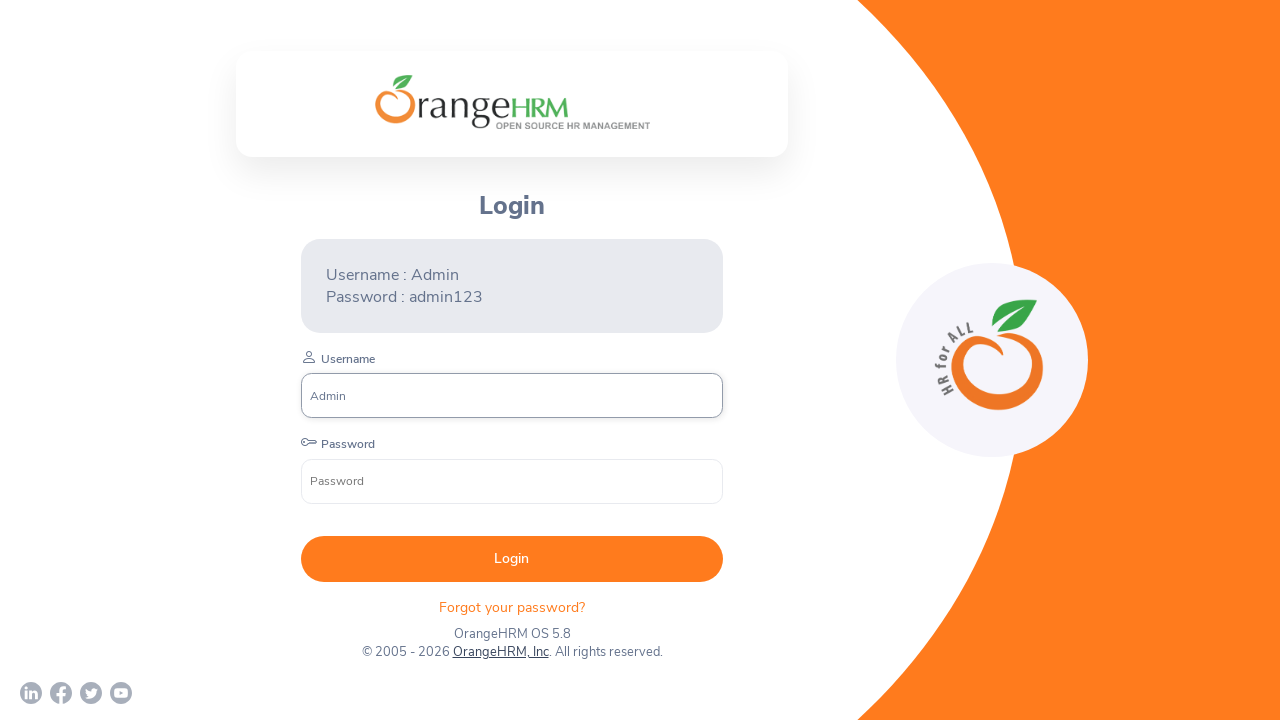

Filled password field with demo credentials on input[name='password']
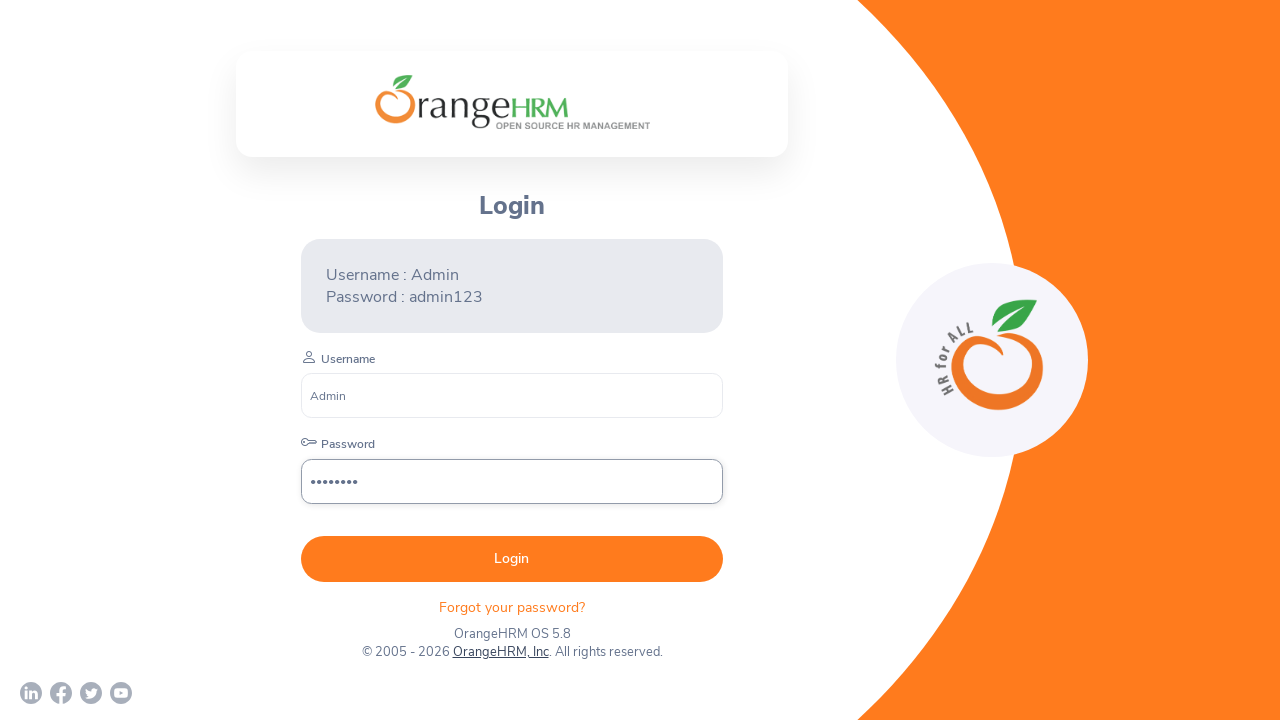

Clicked Login button to submit demo credentials at (512, 559) on .orangehrm-login-button
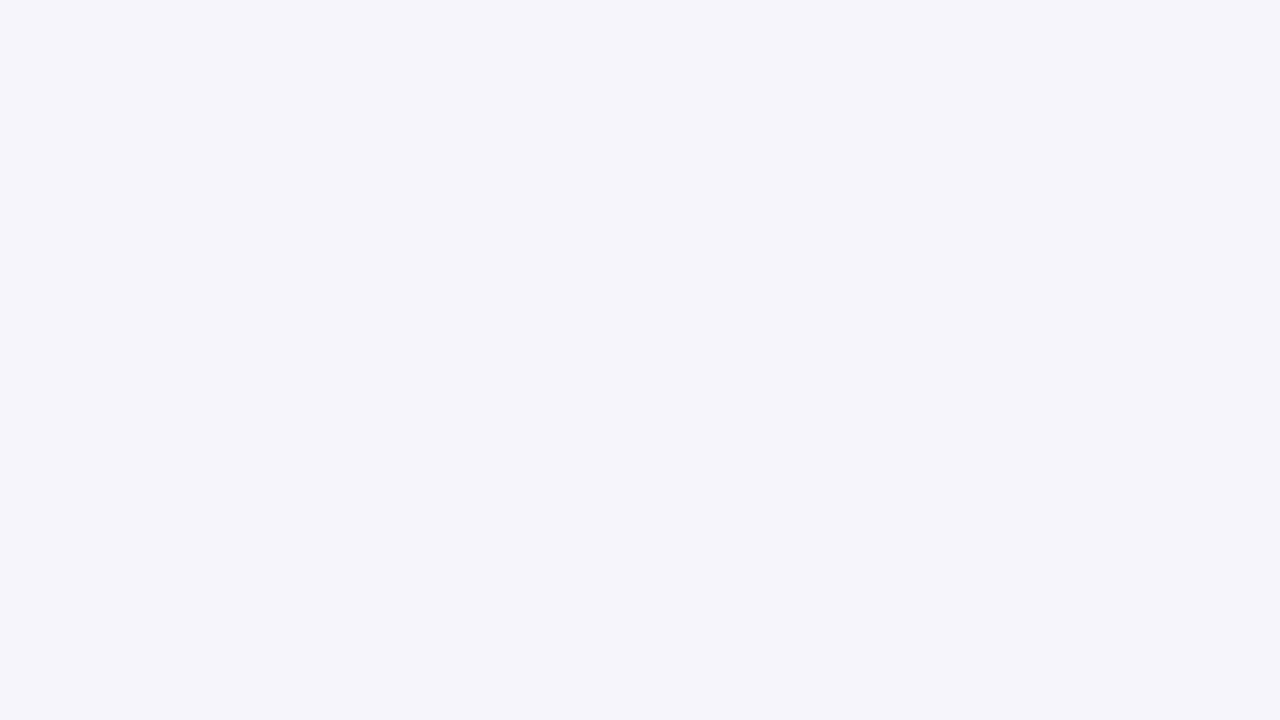

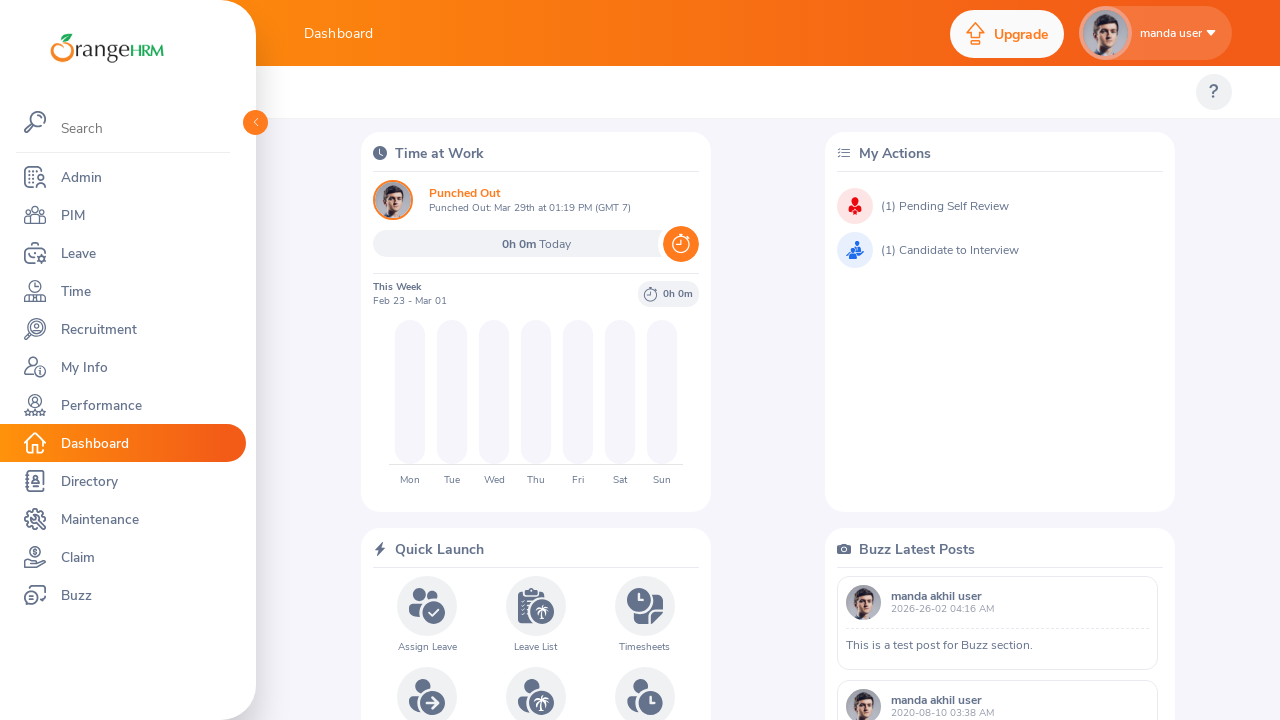